Tests drag and drop functionality on jQuery UI demo page by dragging a source element onto a droppable target within an iframe, then navigates to the Tabs section.

Starting URL: https://jqueryui.com/droppable/

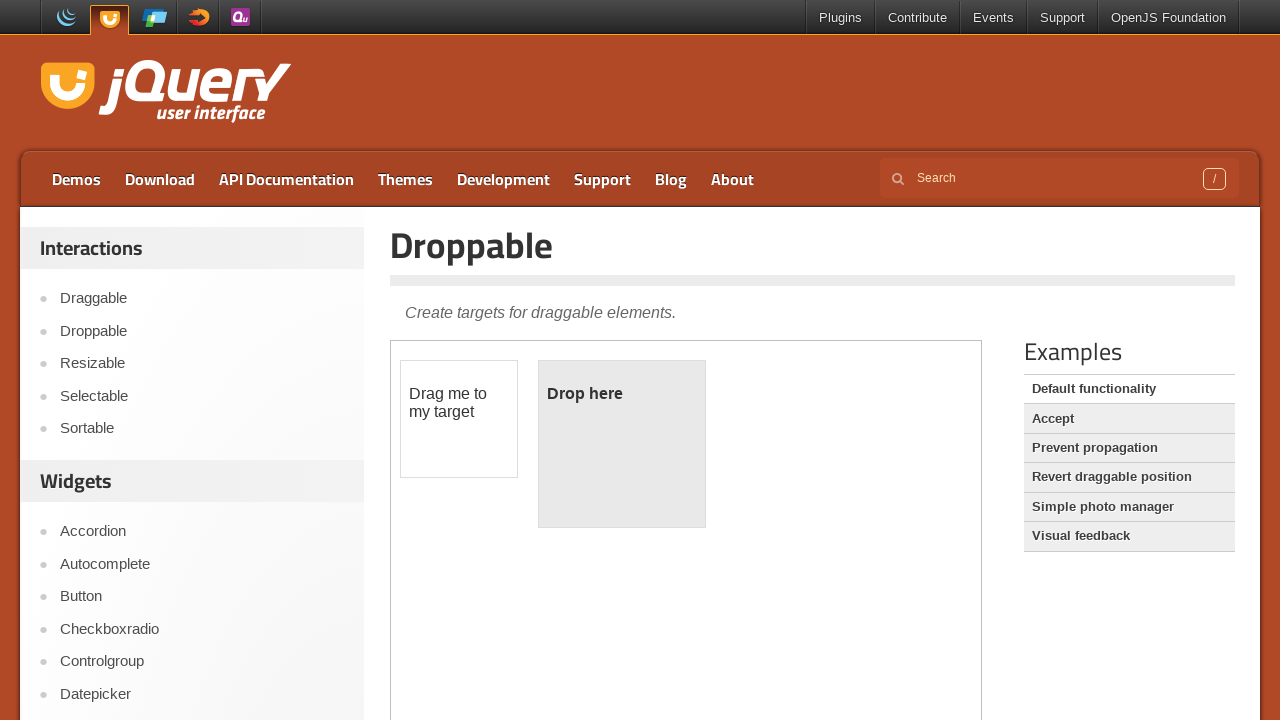

Located iframe containing drag and drop demo
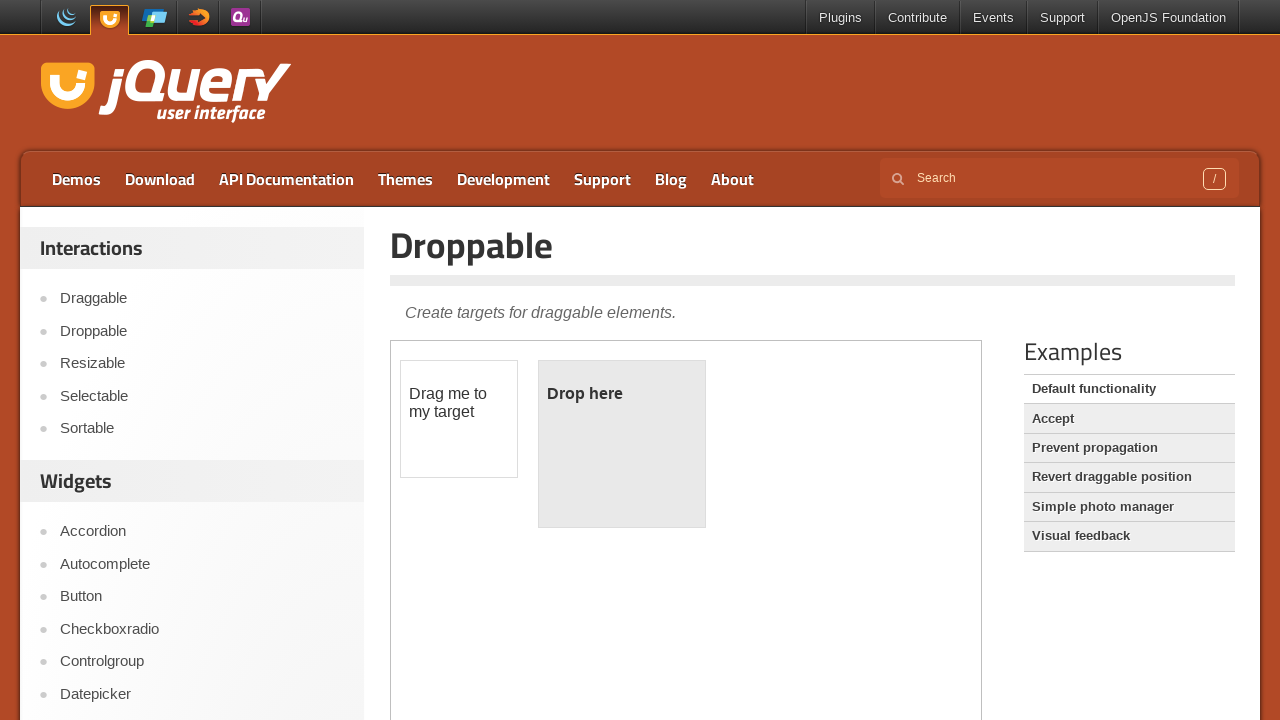

Located draggable source element
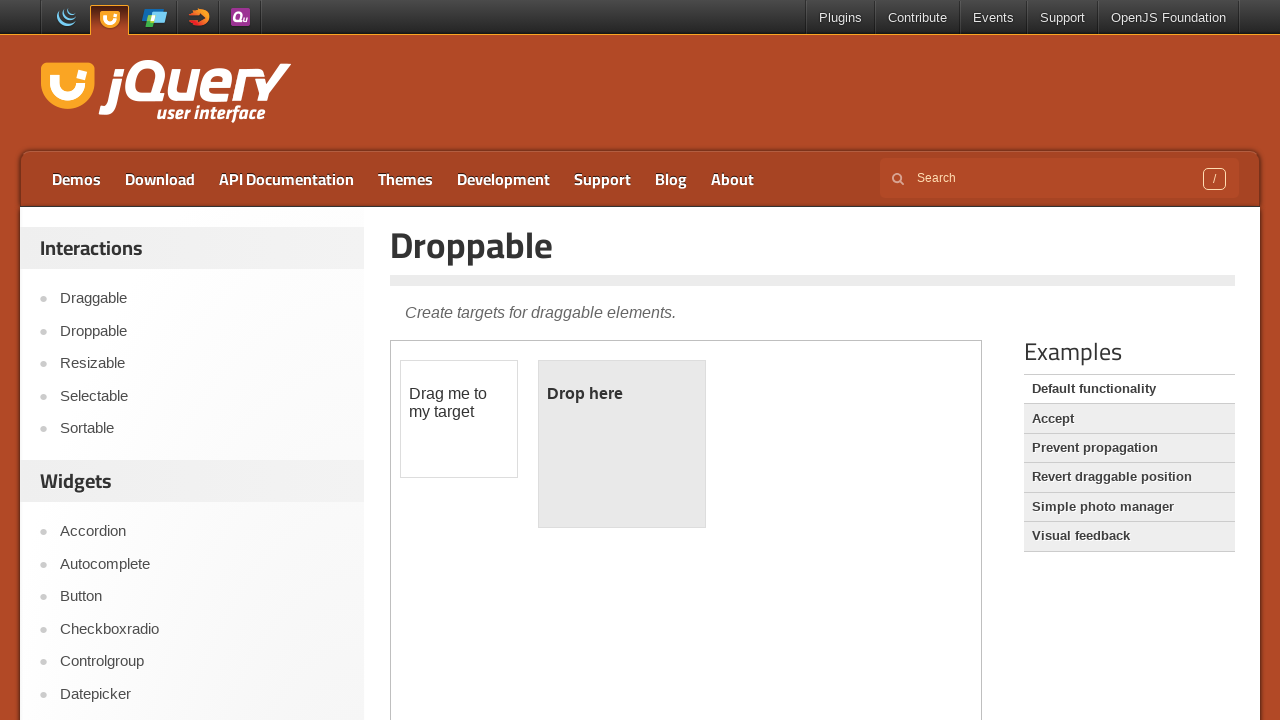

Located droppable target element
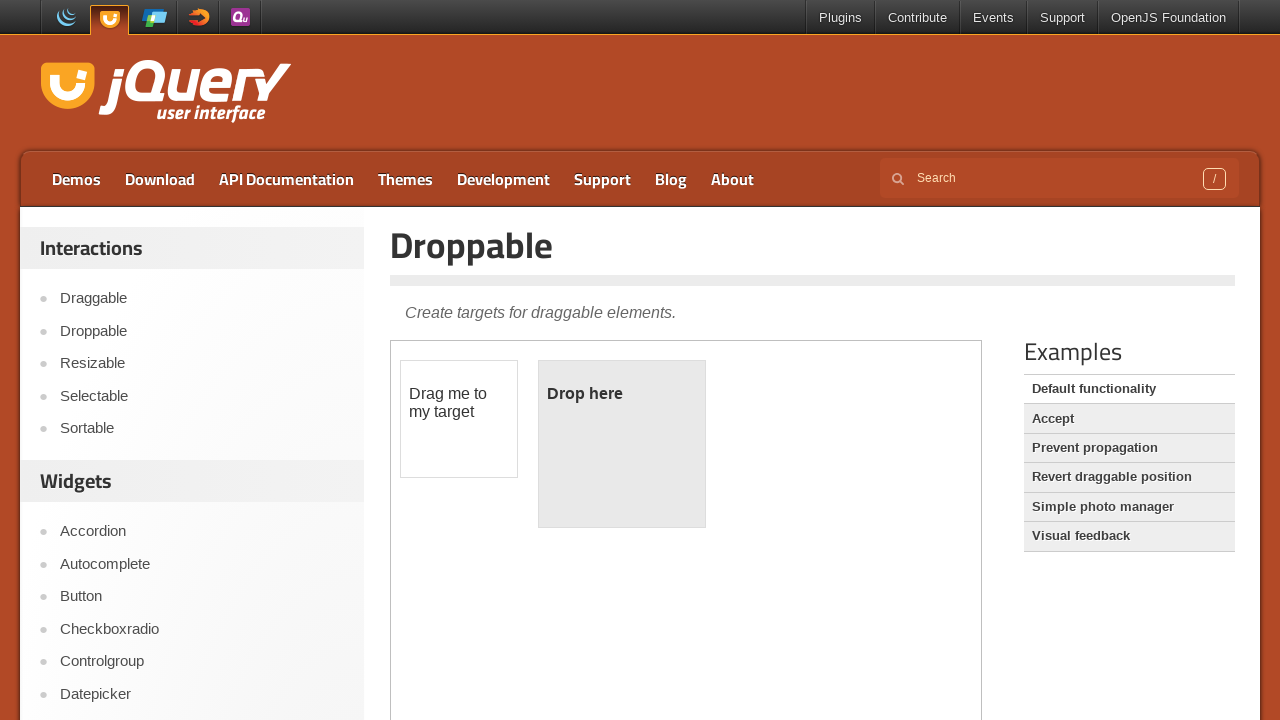

Dragged source element onto target element at (622, 444)
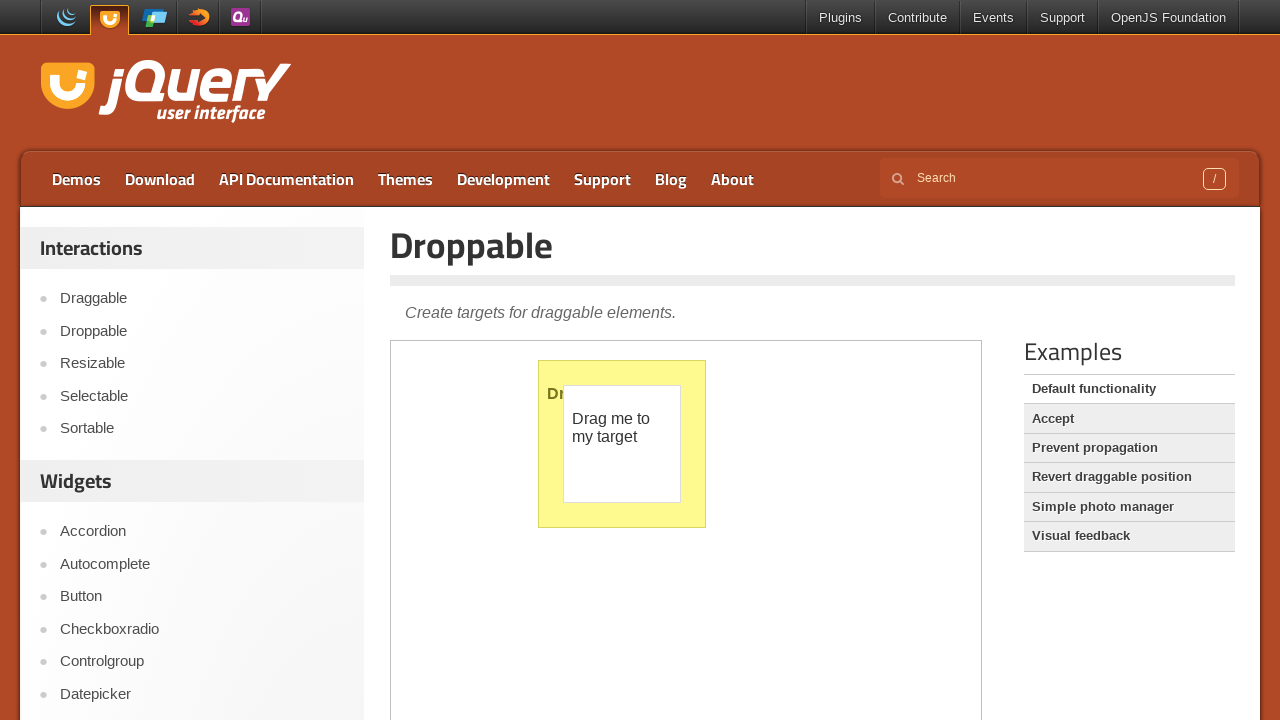

Waited 1000ms for UI to update after drop
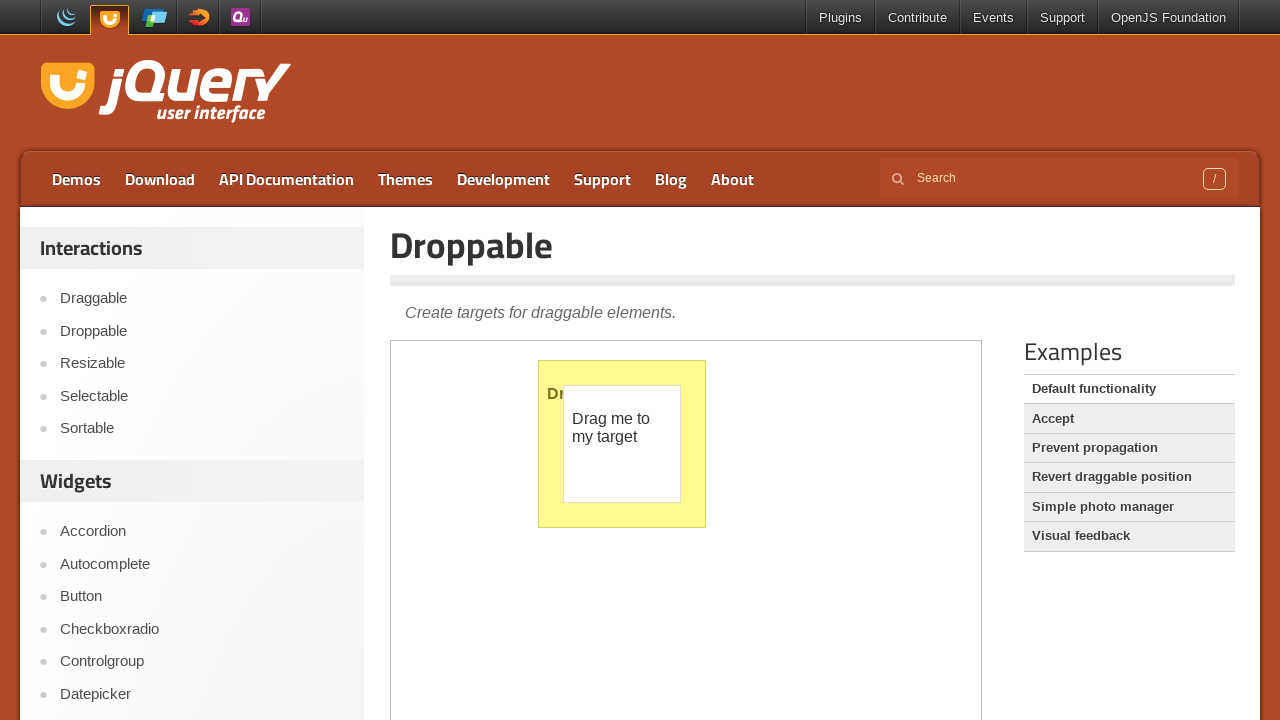

Clicked on Tabs navigation link at (202, 361) on a:text('Tabs')
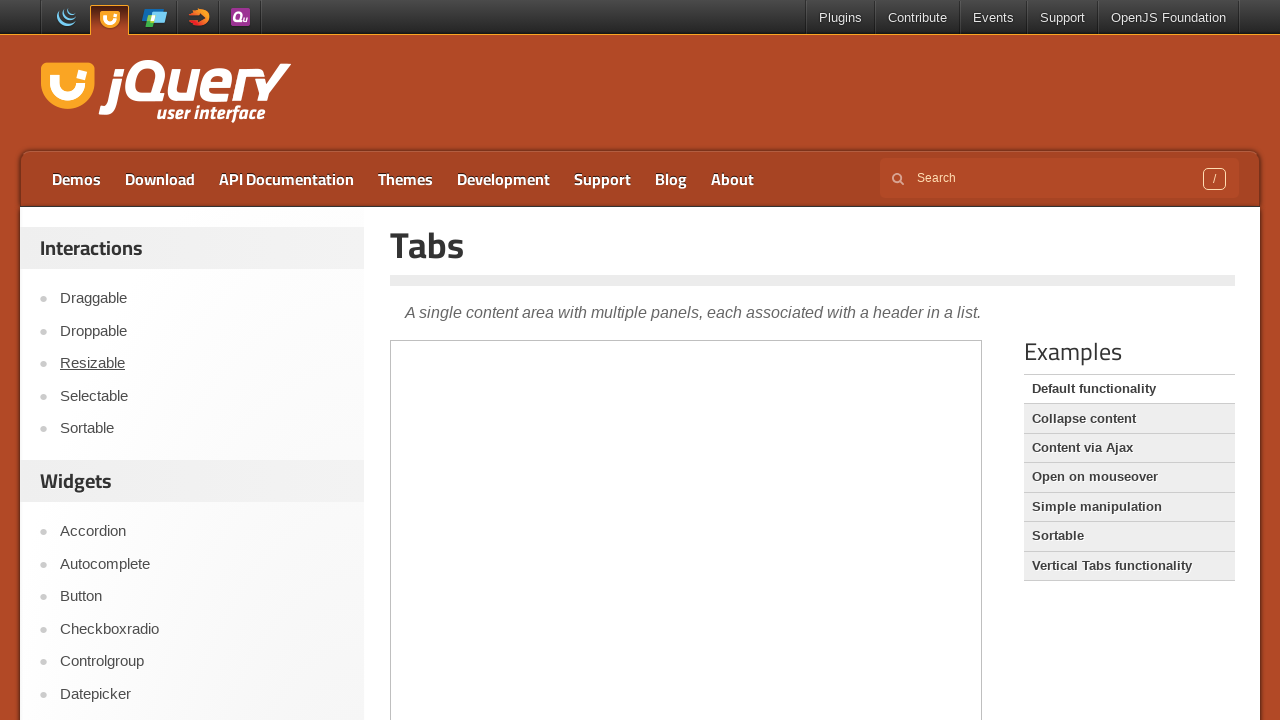

Page loaded and network idle after navigating to Tabs section
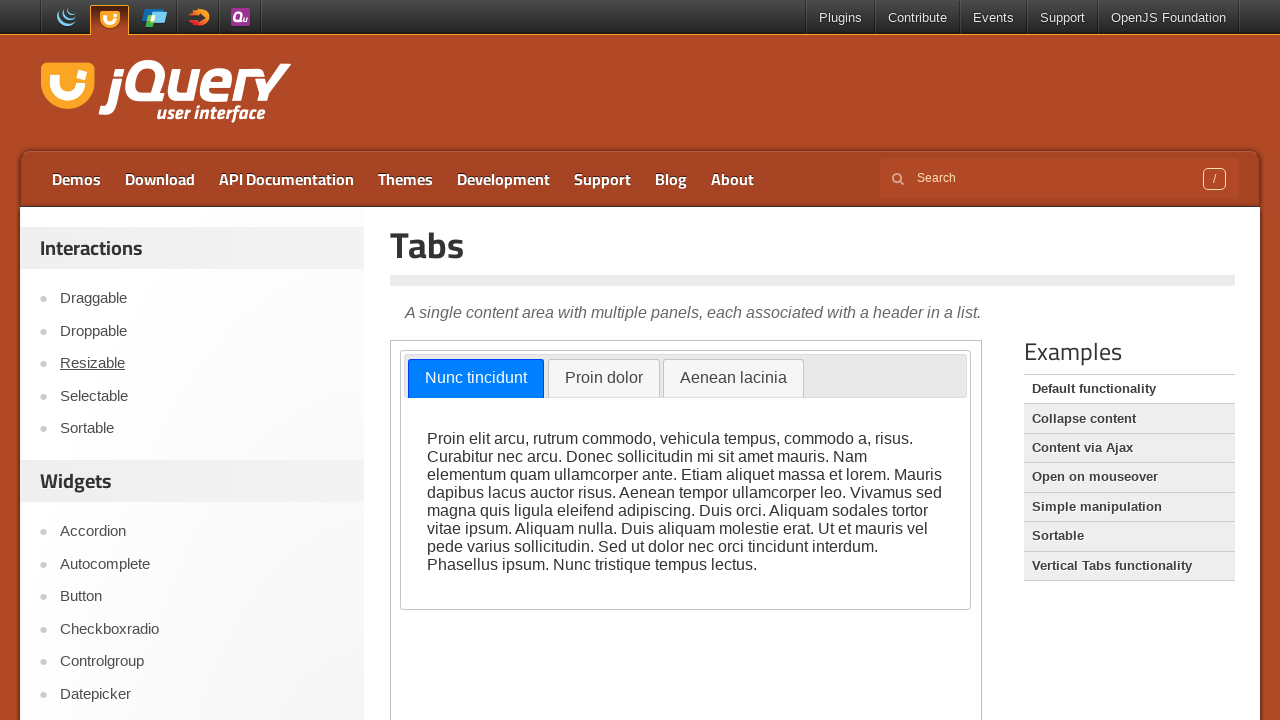

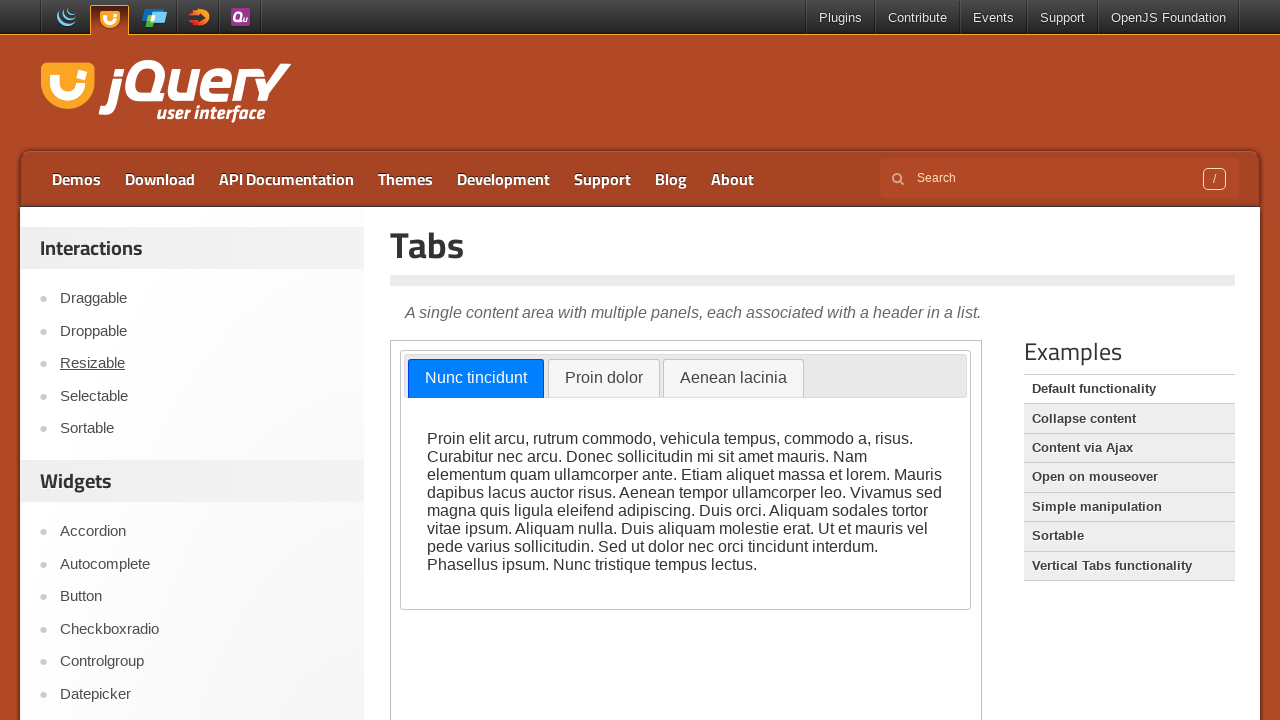